Navigates to a website homepage and verifies that anchor links are present on the page.

Starting URL: http://www.zlti.com

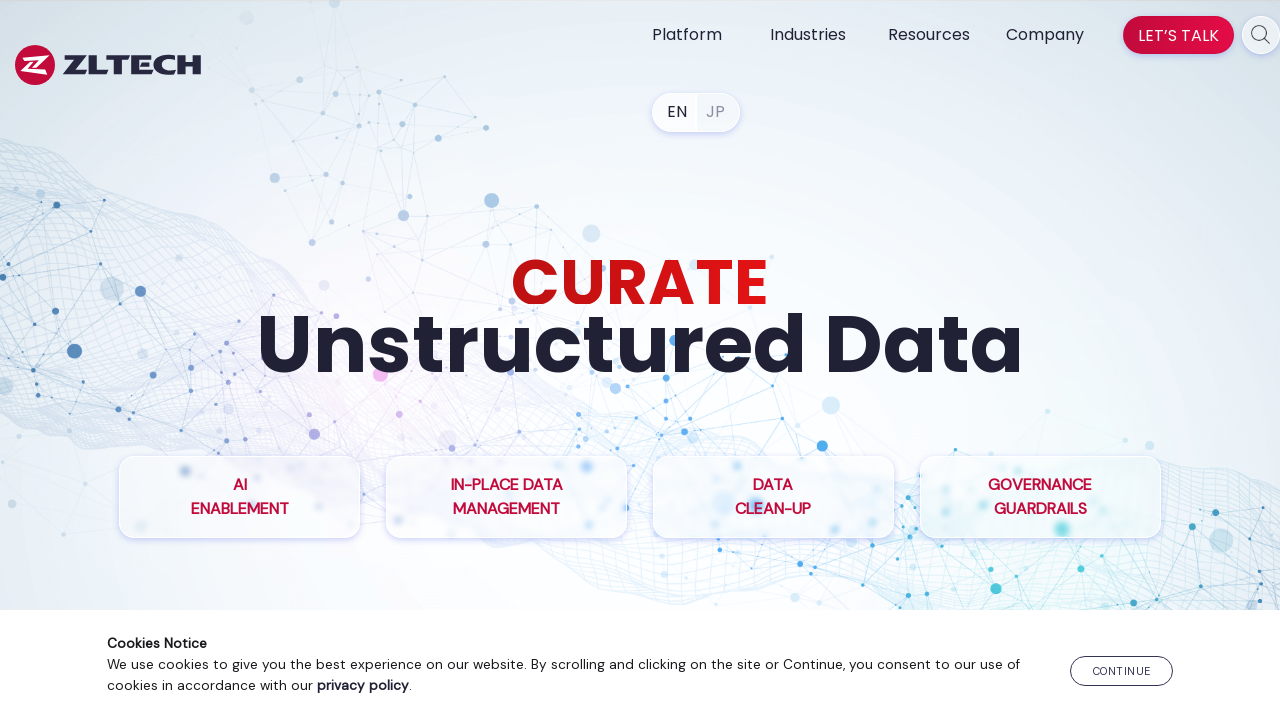

Waited for anchor links to load on the homepage
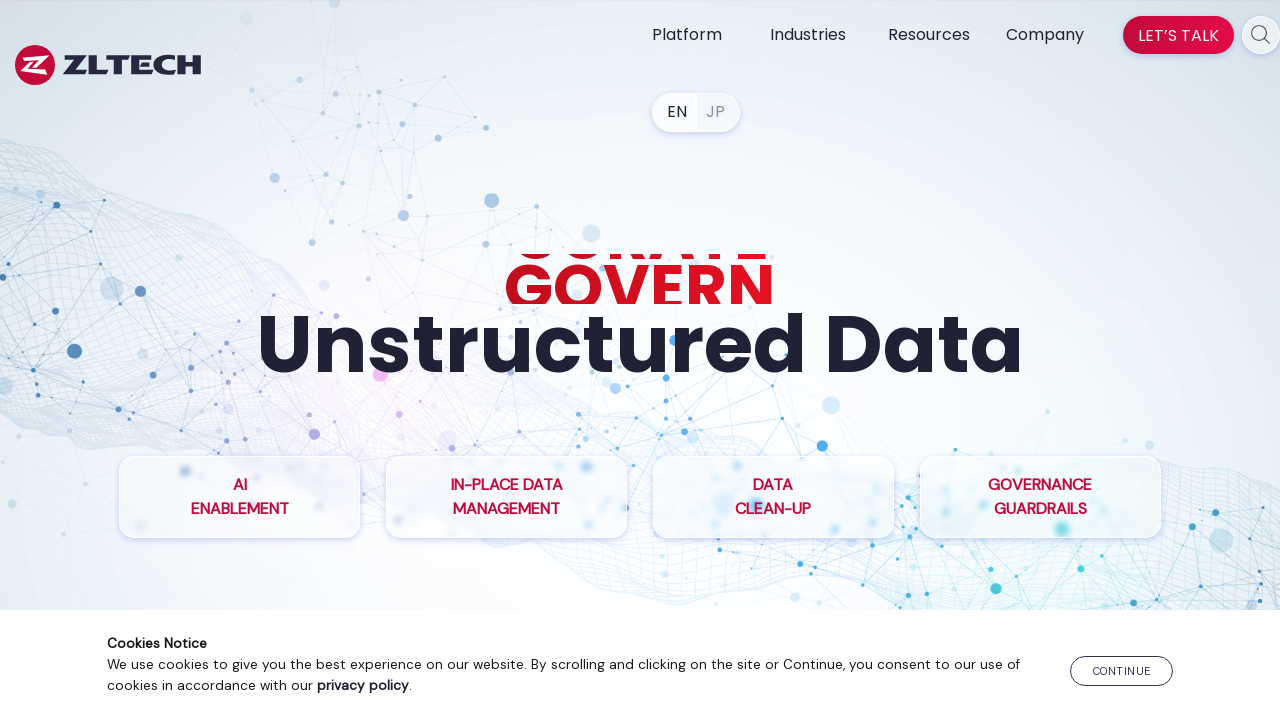

Located all anchor links on the page
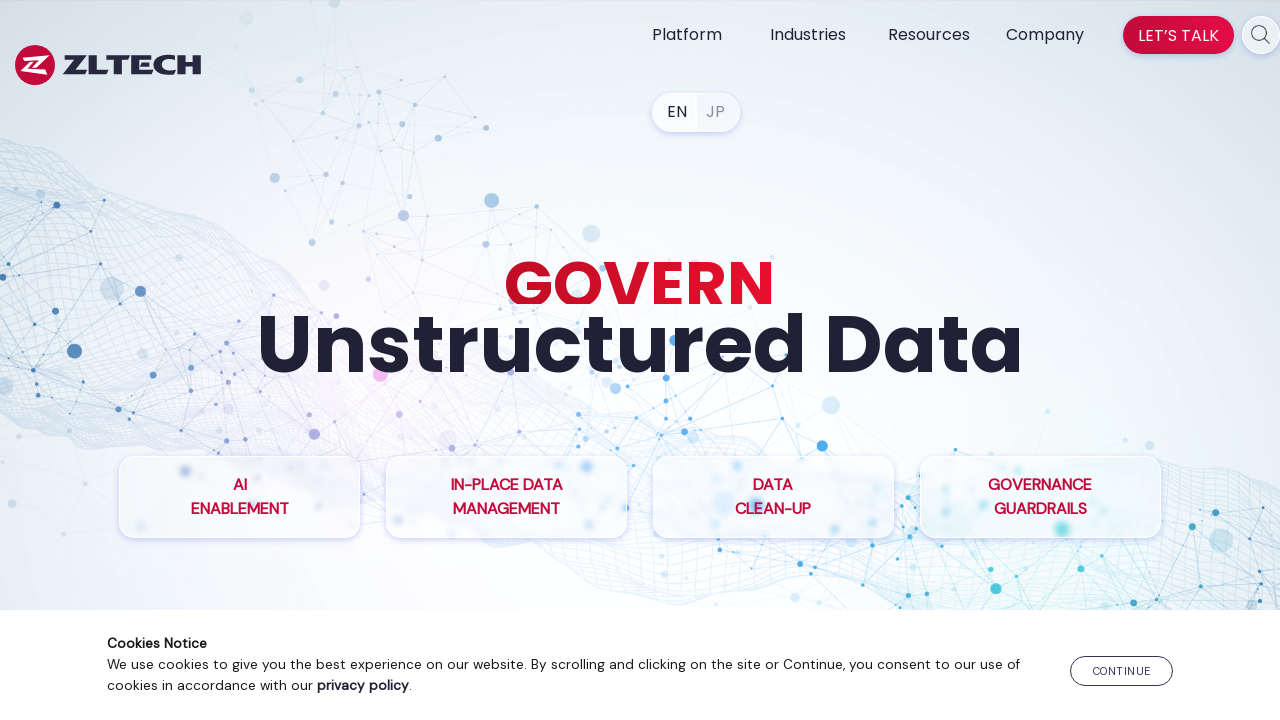

Verified that at least one anchor link is present on the page
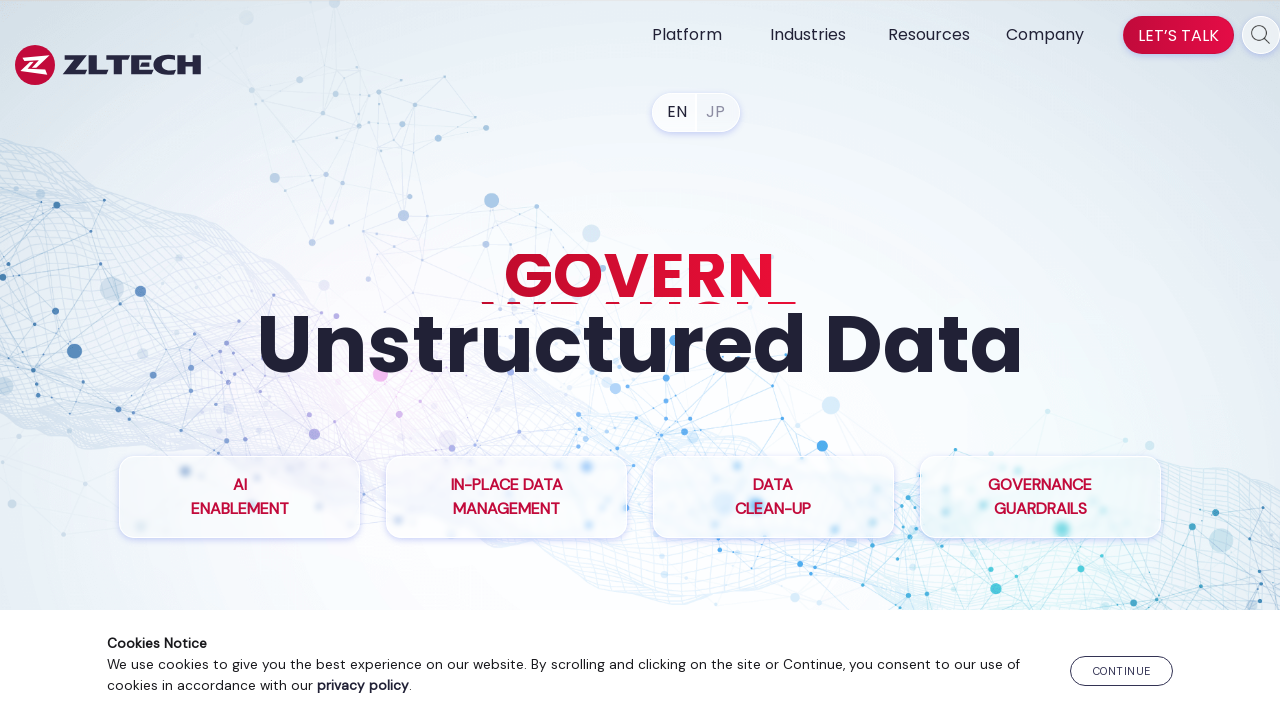

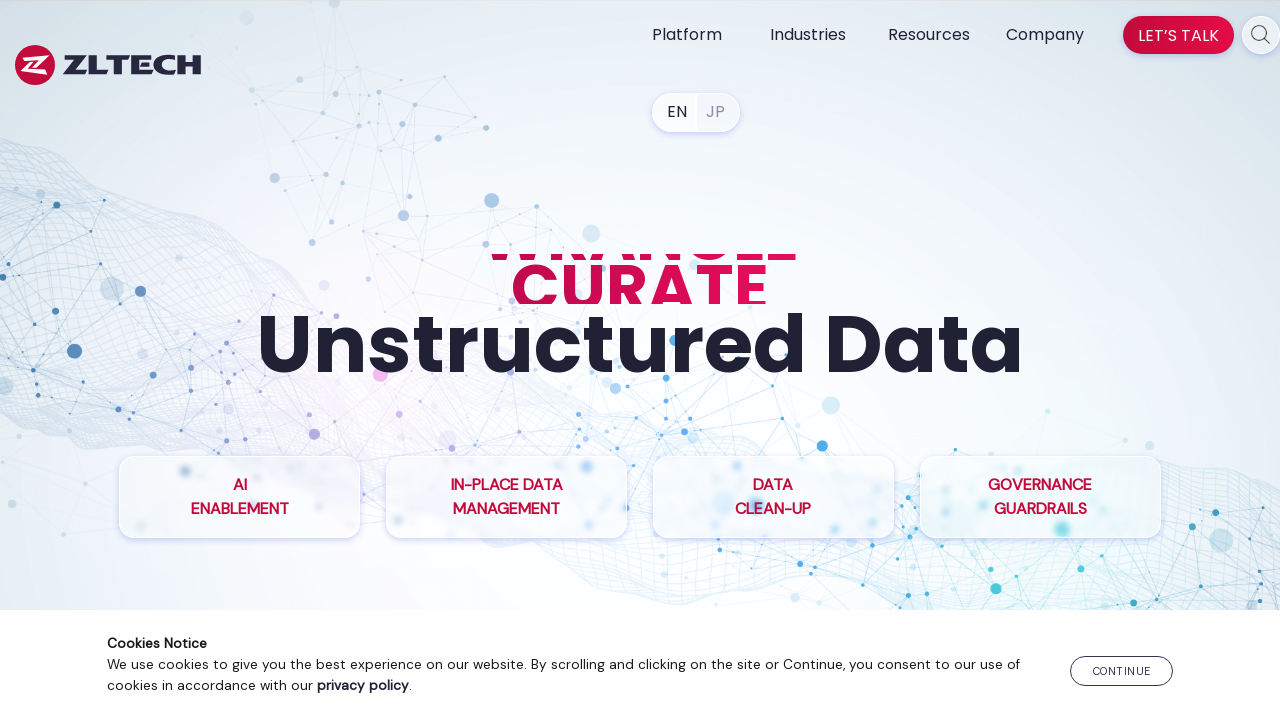